Tests dynamic loading functionality by clicking a start button and waiting for a dynamically loaded element to appear and display its text content.

Starting URL: https://the-internet.herokuapp.com/dynamic_loading/1

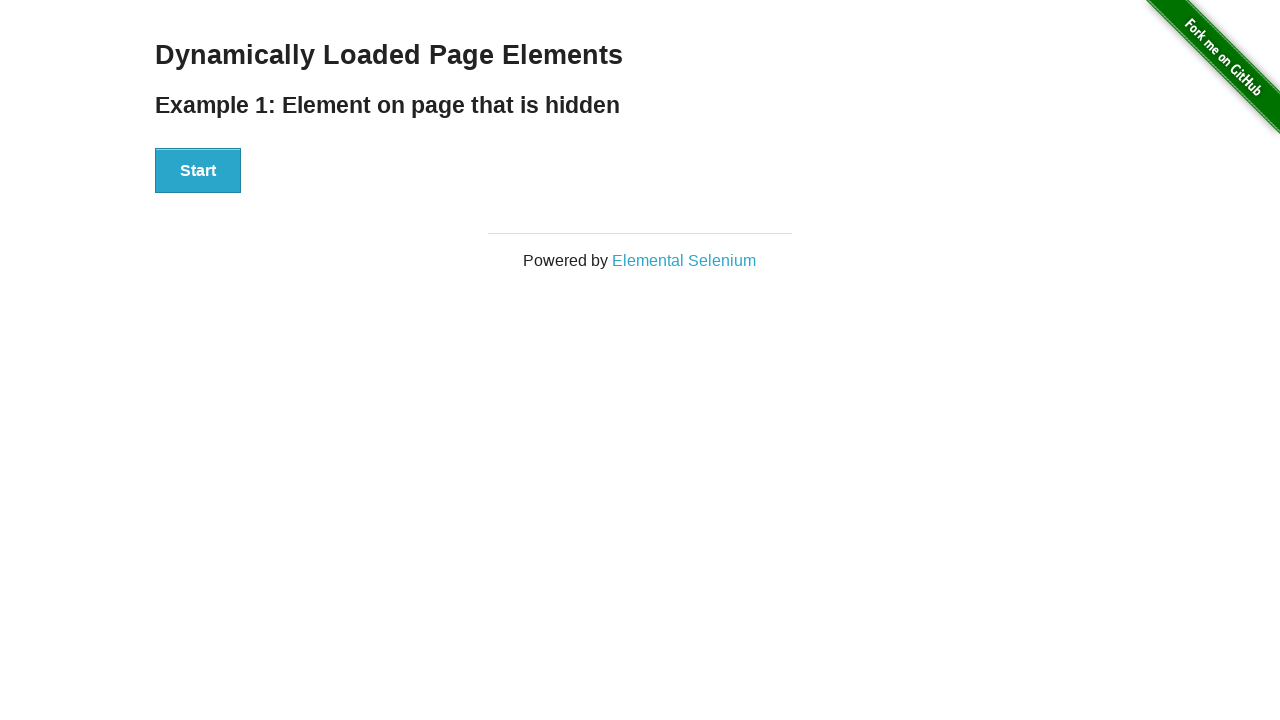

Clicked start button to begin dynamic loading at (198, 171) on xpath=//div[@id='start']/button
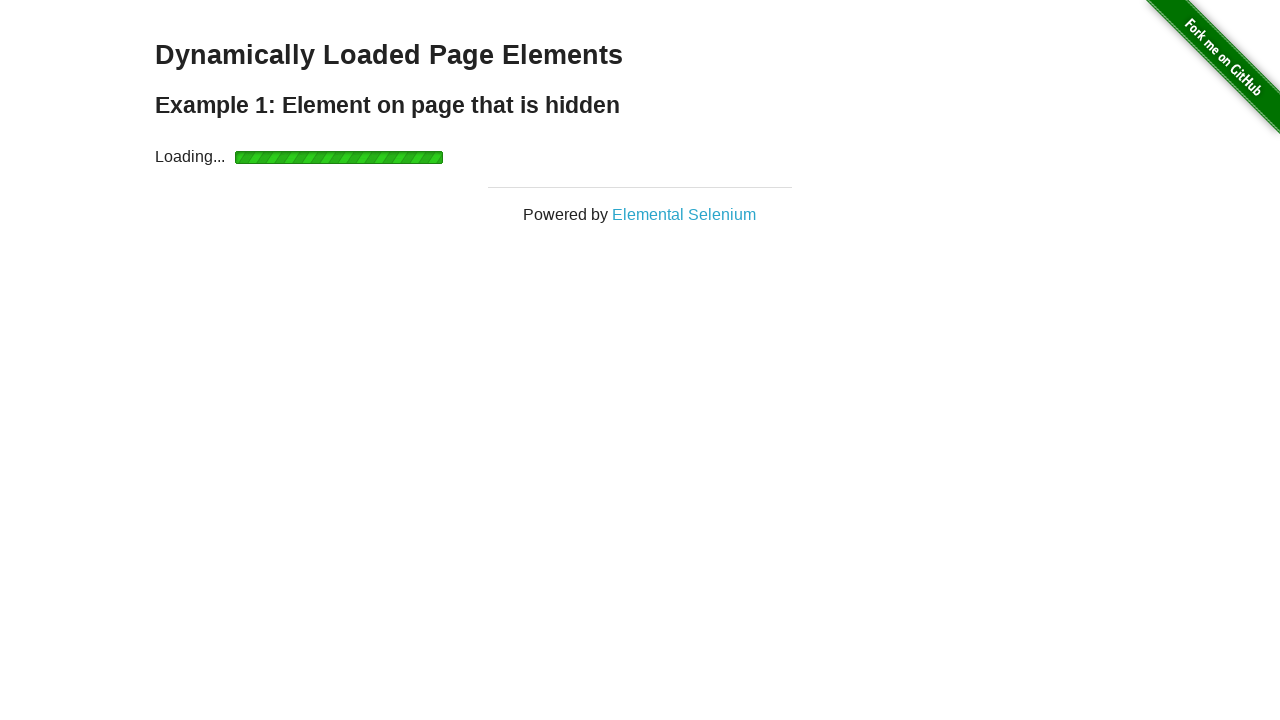

Waited for dynamically loaded element to appear
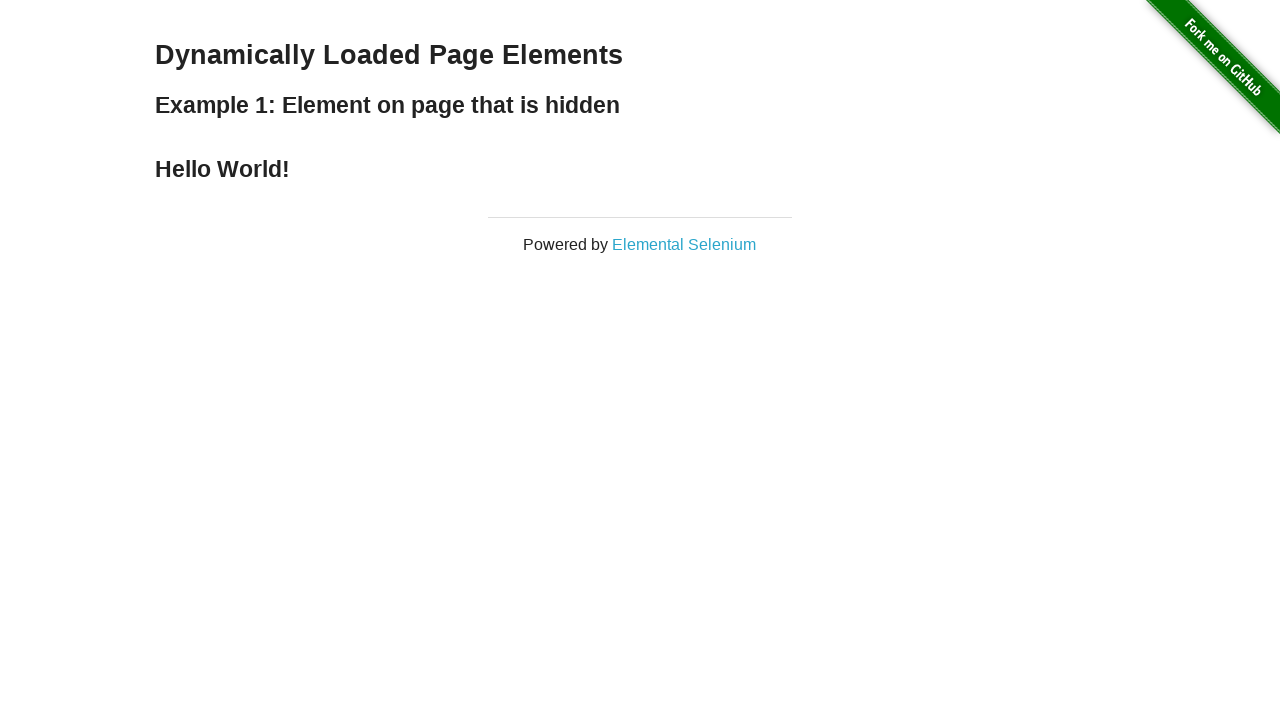

Located the finish element h4 heading
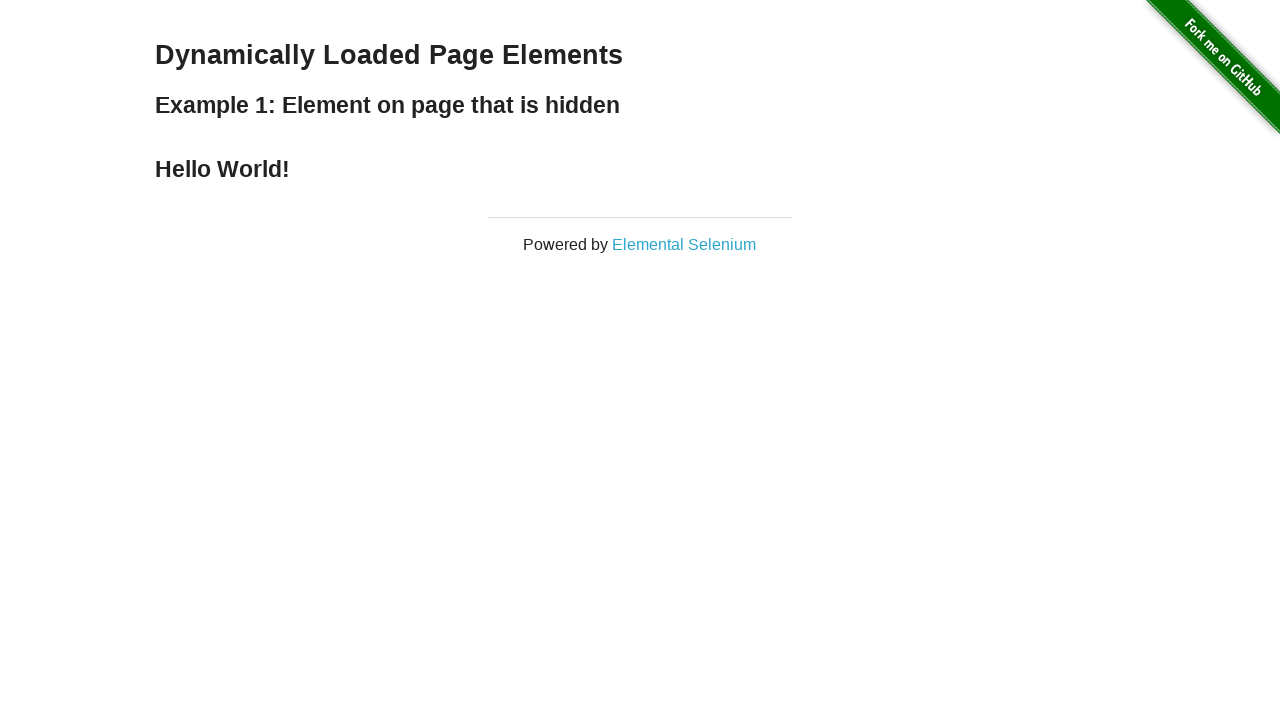

Retrieved text content: 'Hello World!'
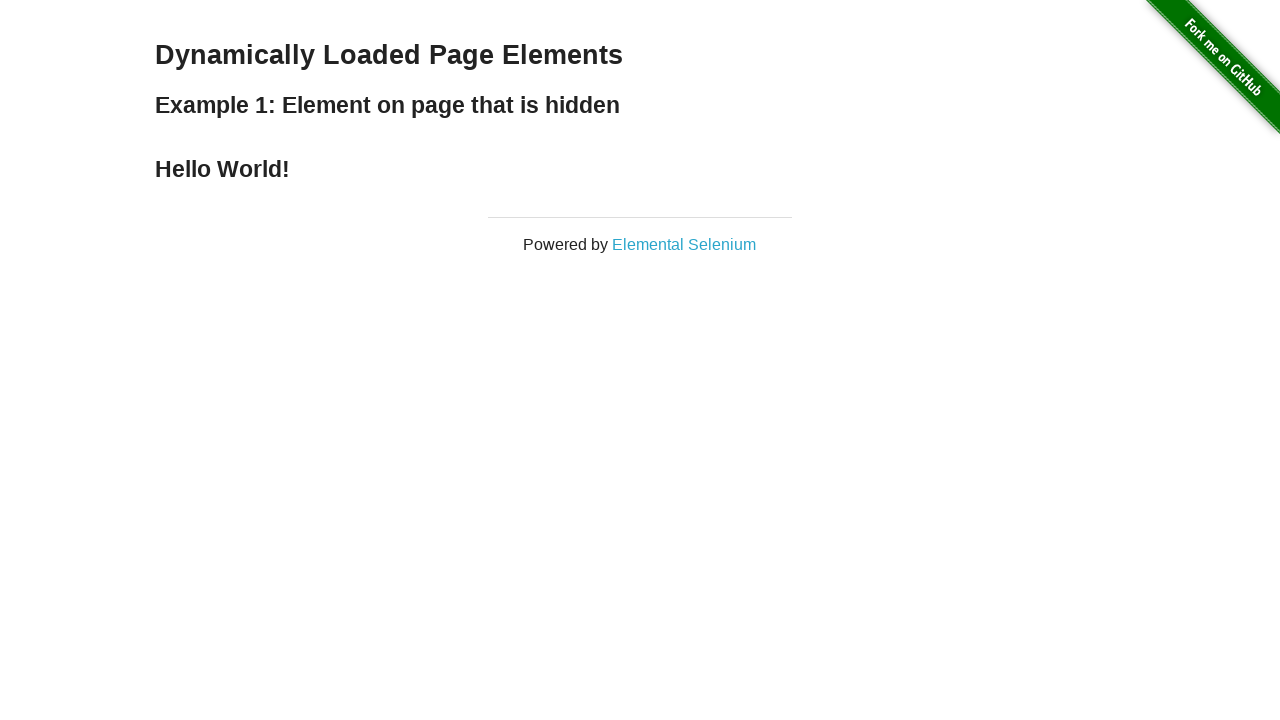

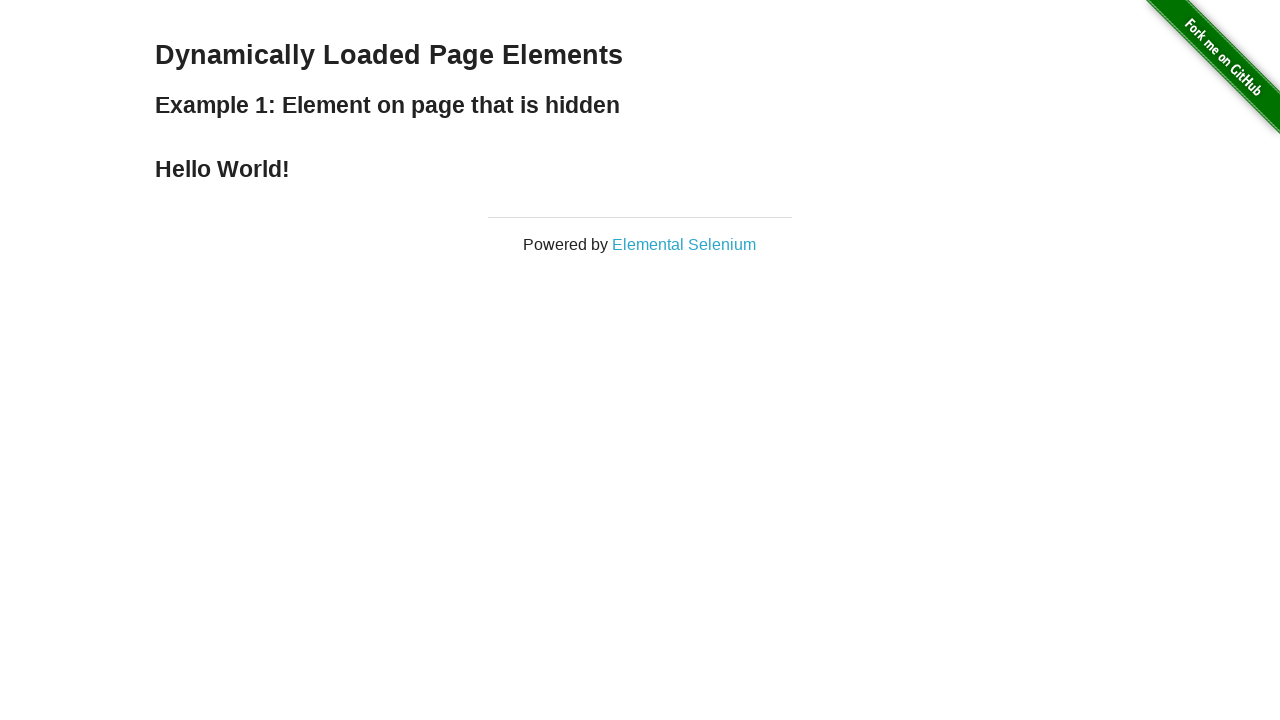